Navigates to Salesforce India homepage and verifies the page loads by checking that the page title and URL are accessible.

Starting URL: https://www.salesforce.com/in/

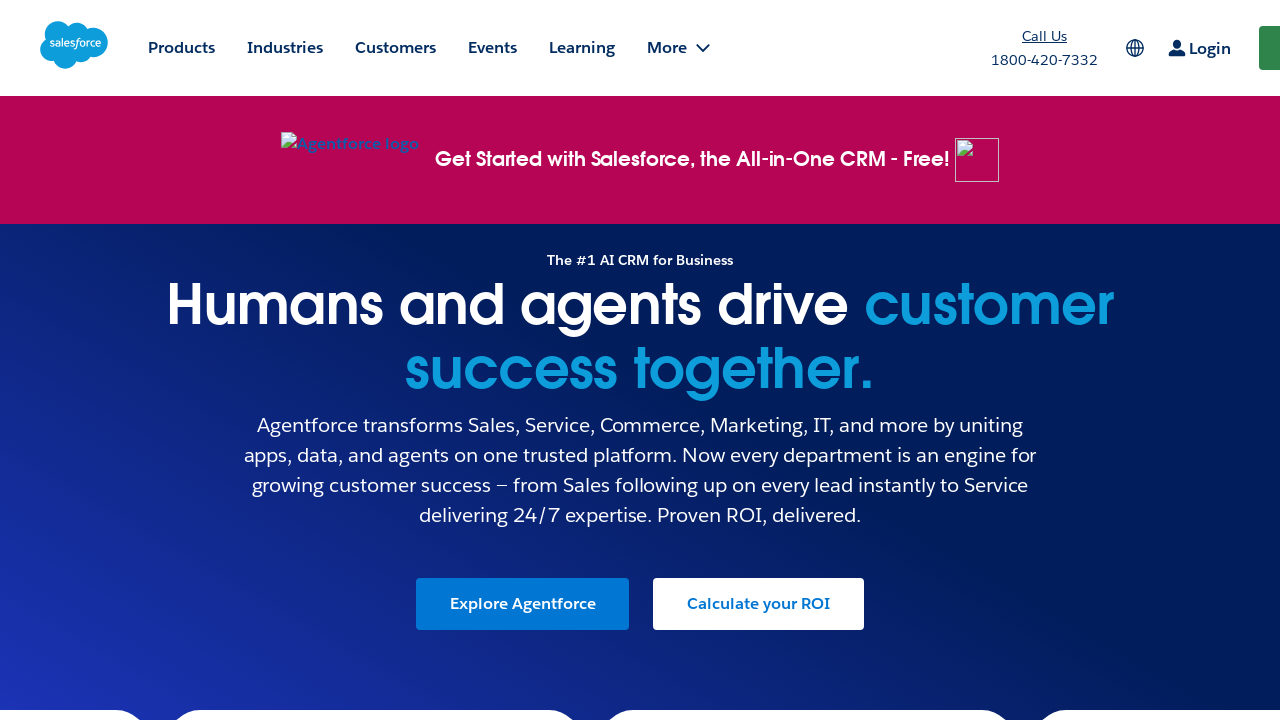

Set viewport size to 1920x1080
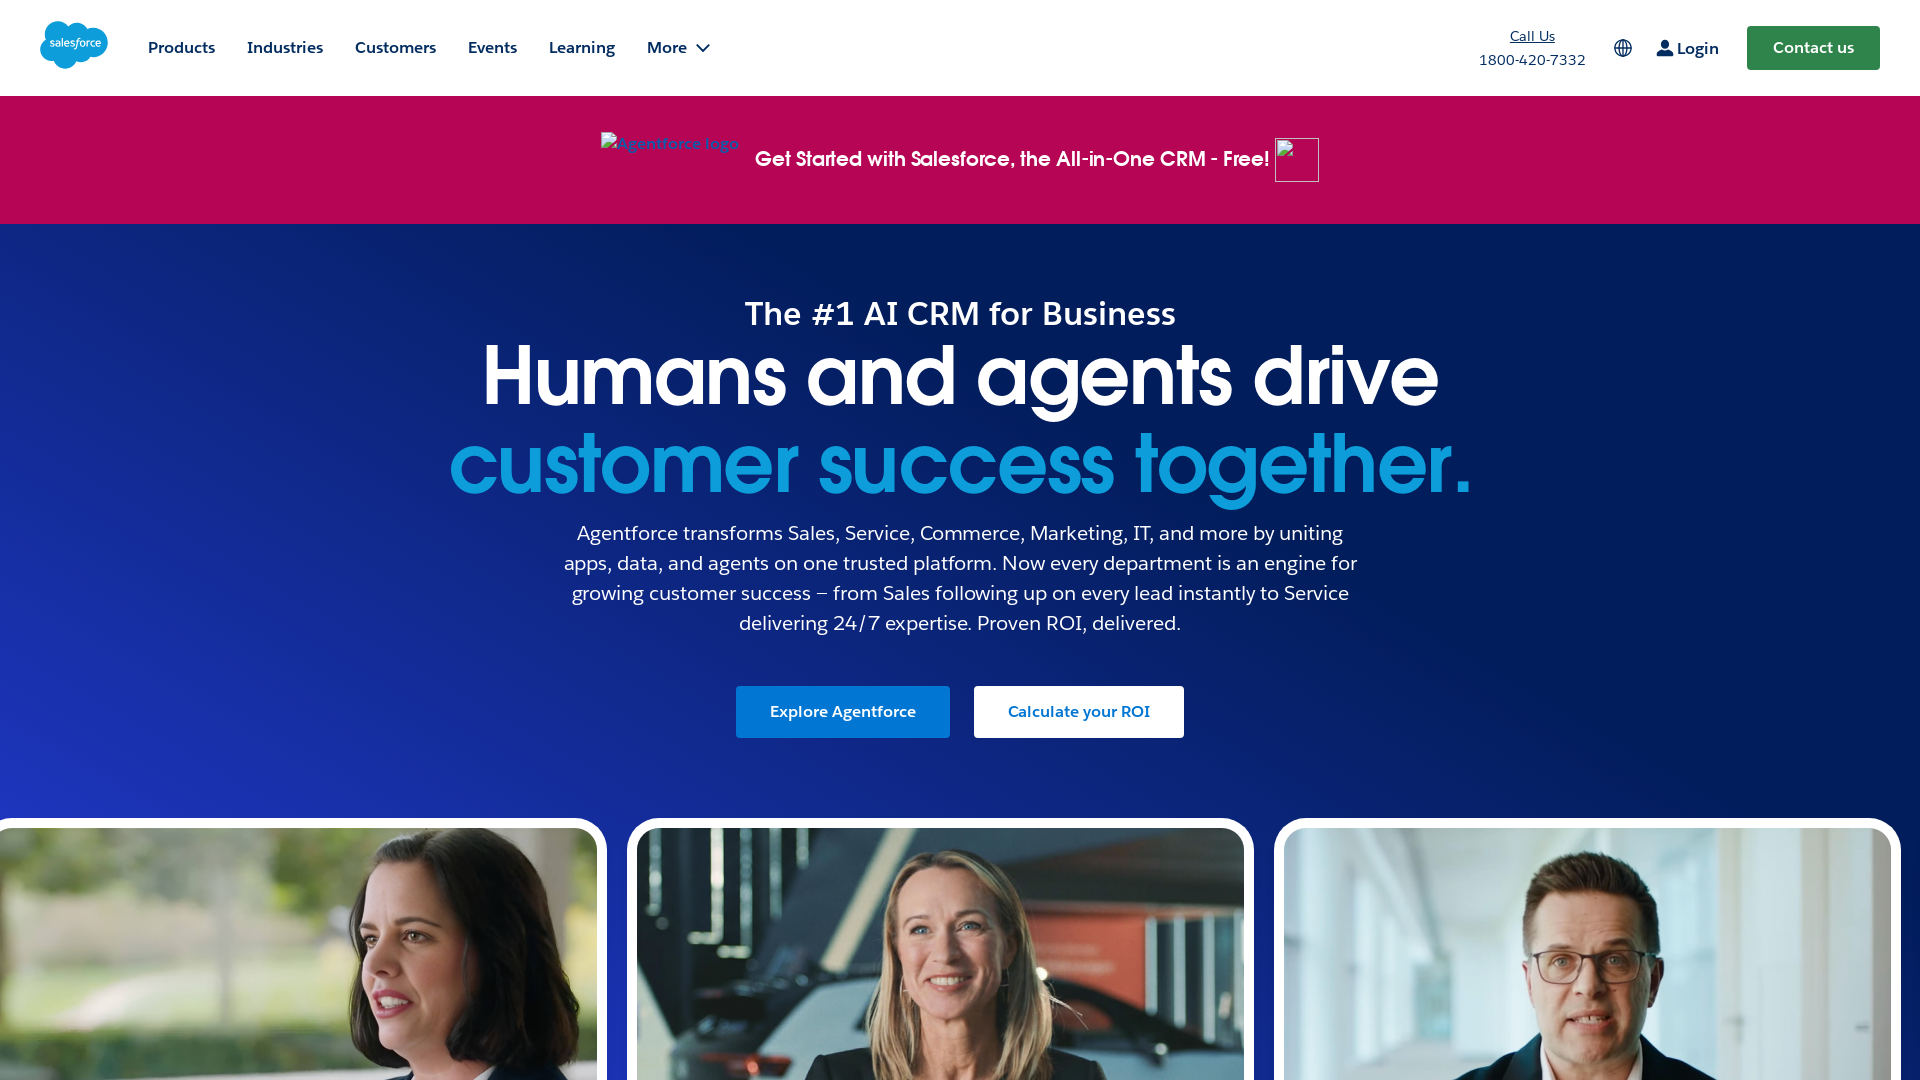

Waited for page to reach domcontentloaded state
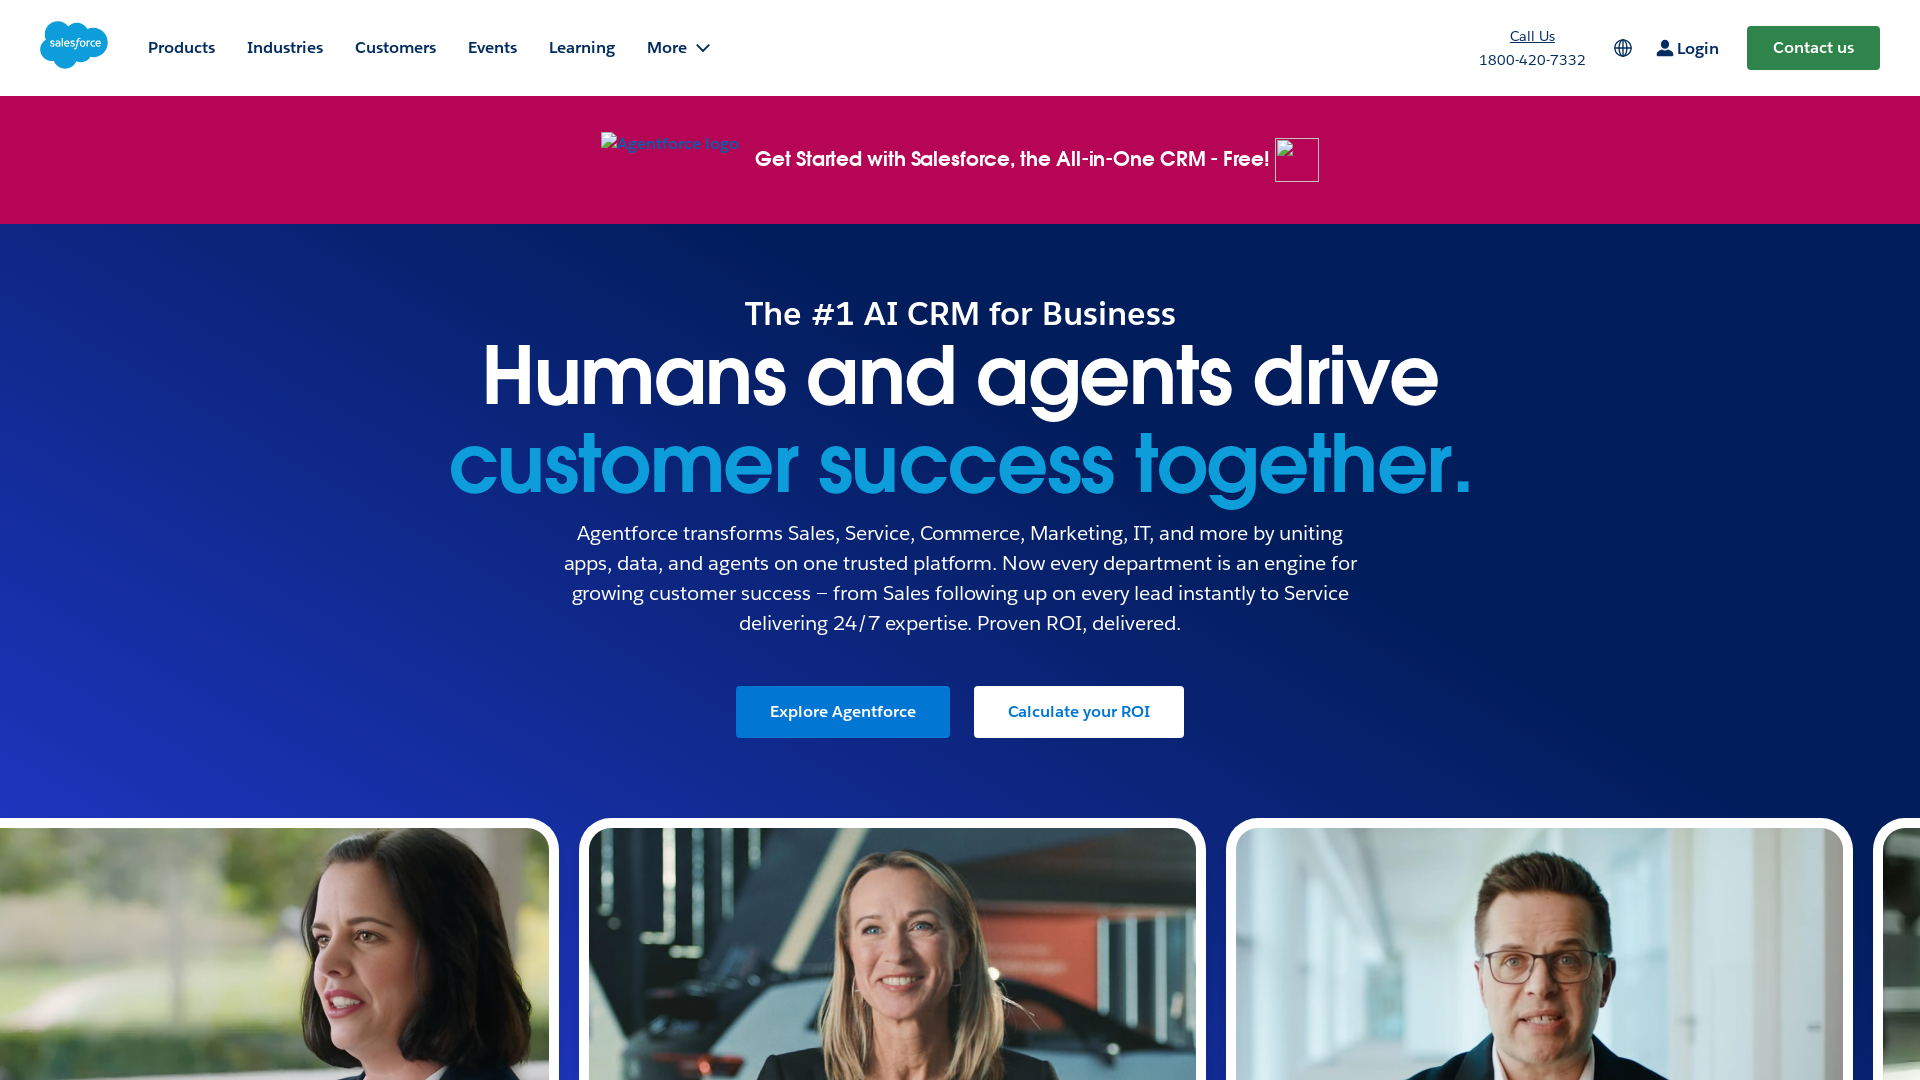

Retrieved page title: 'The #1 AI CRM Suite for Business & Customer Success | Salesforce IN'
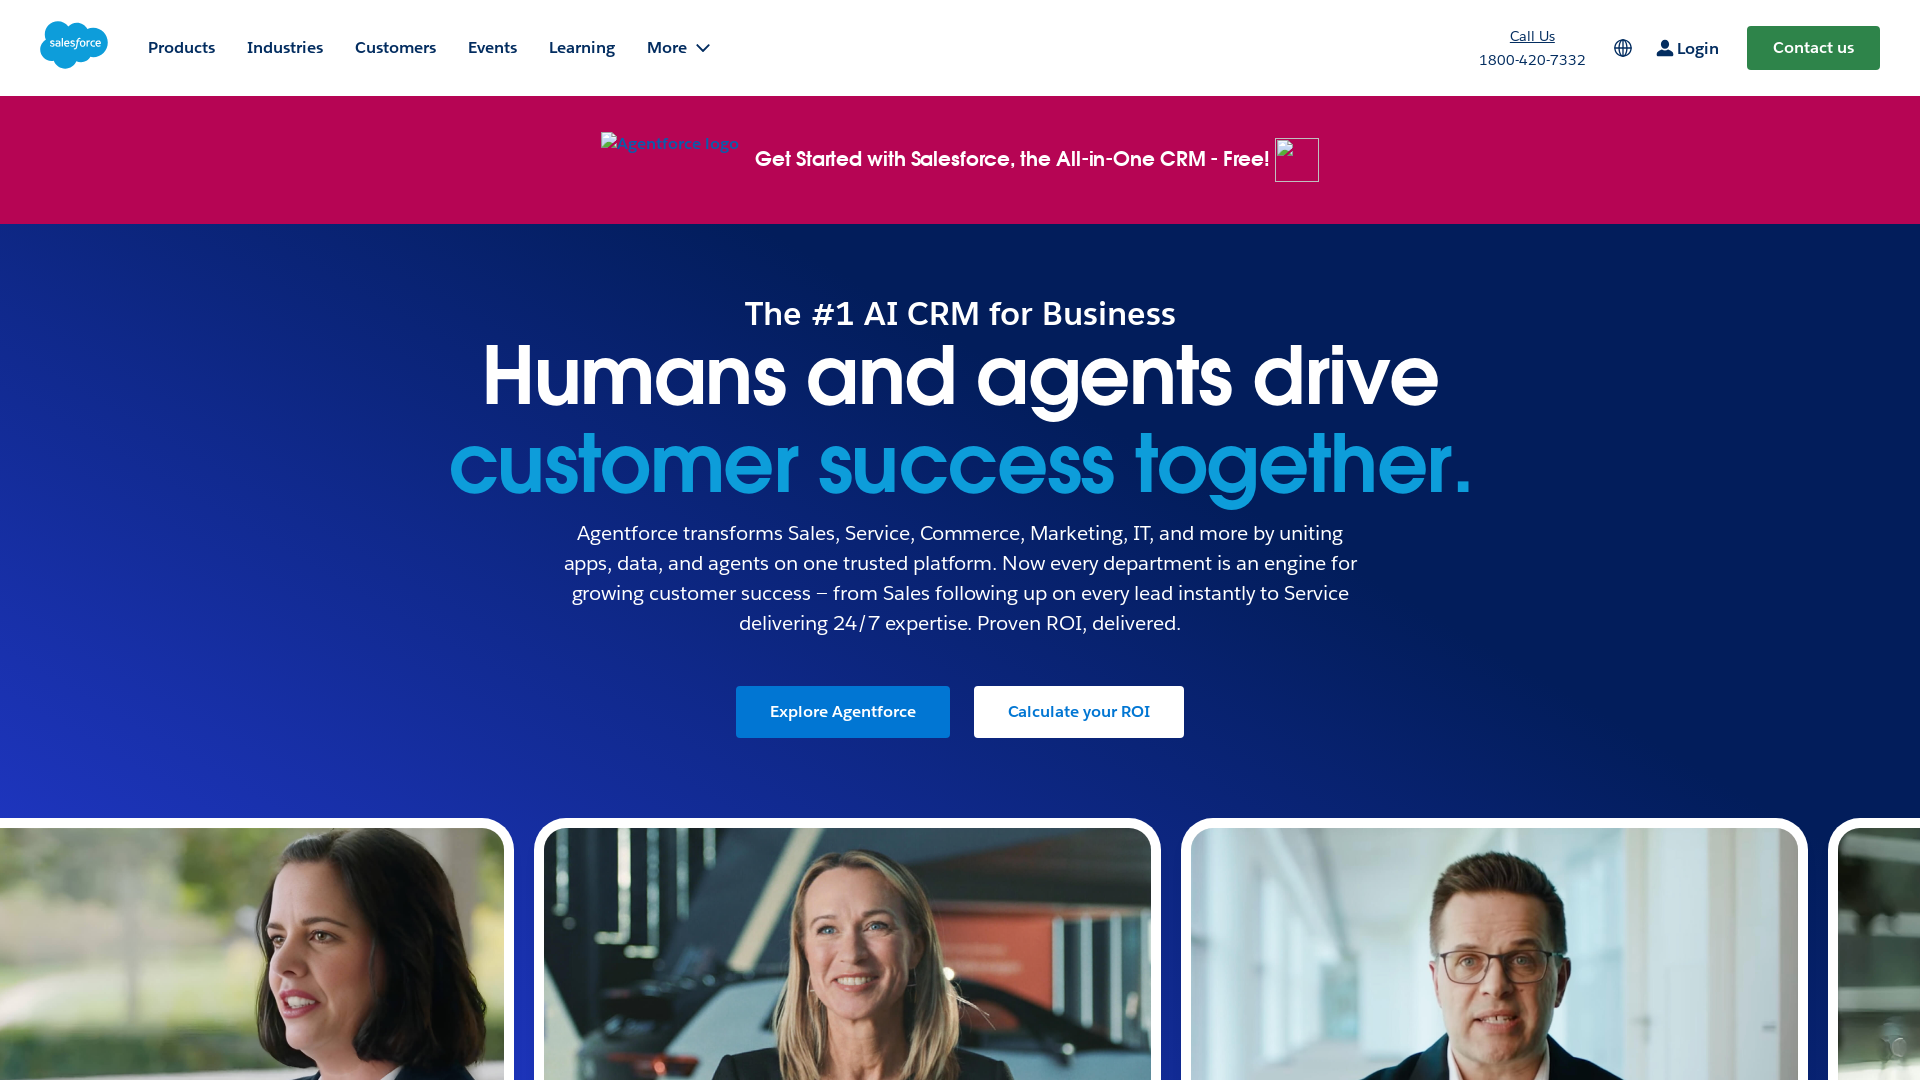

Verified page title is not empty
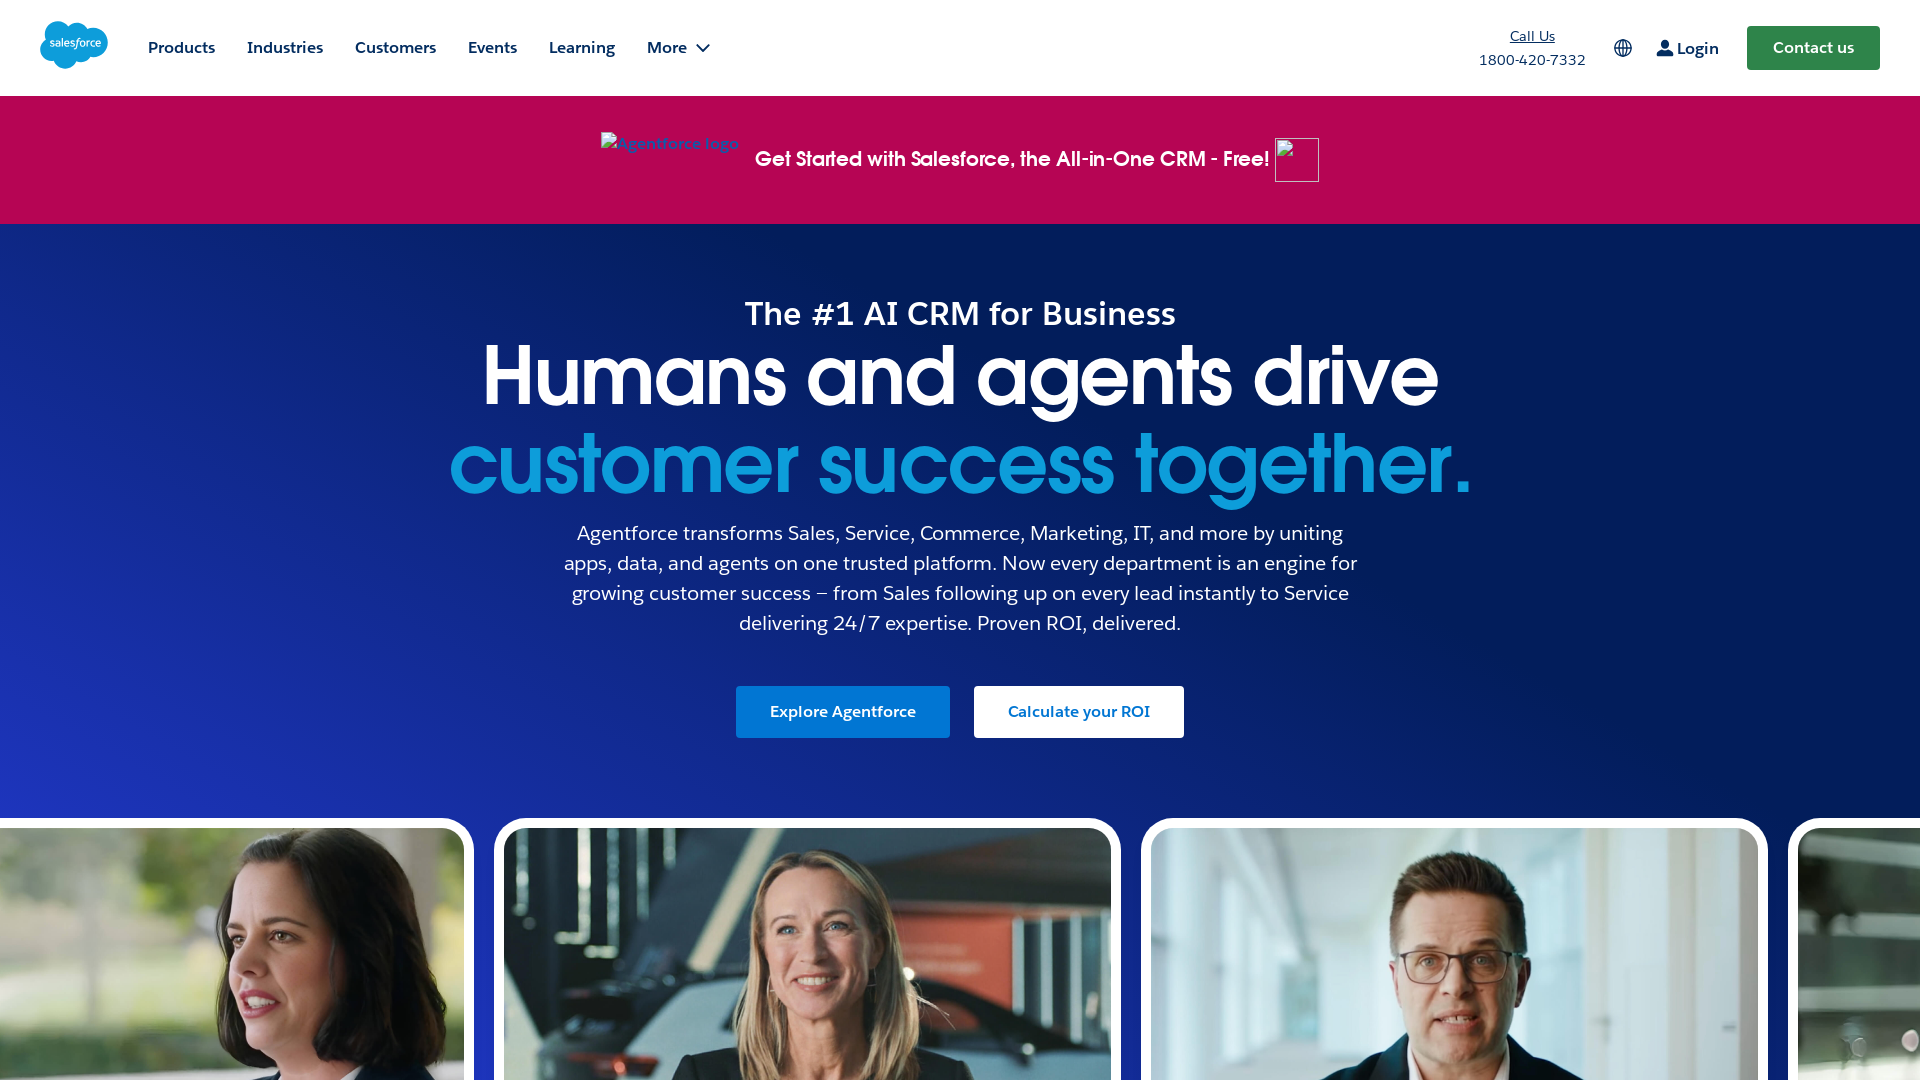

Retrieved current URL: 'https://www.salesforce.com/in/?bc=OTH'
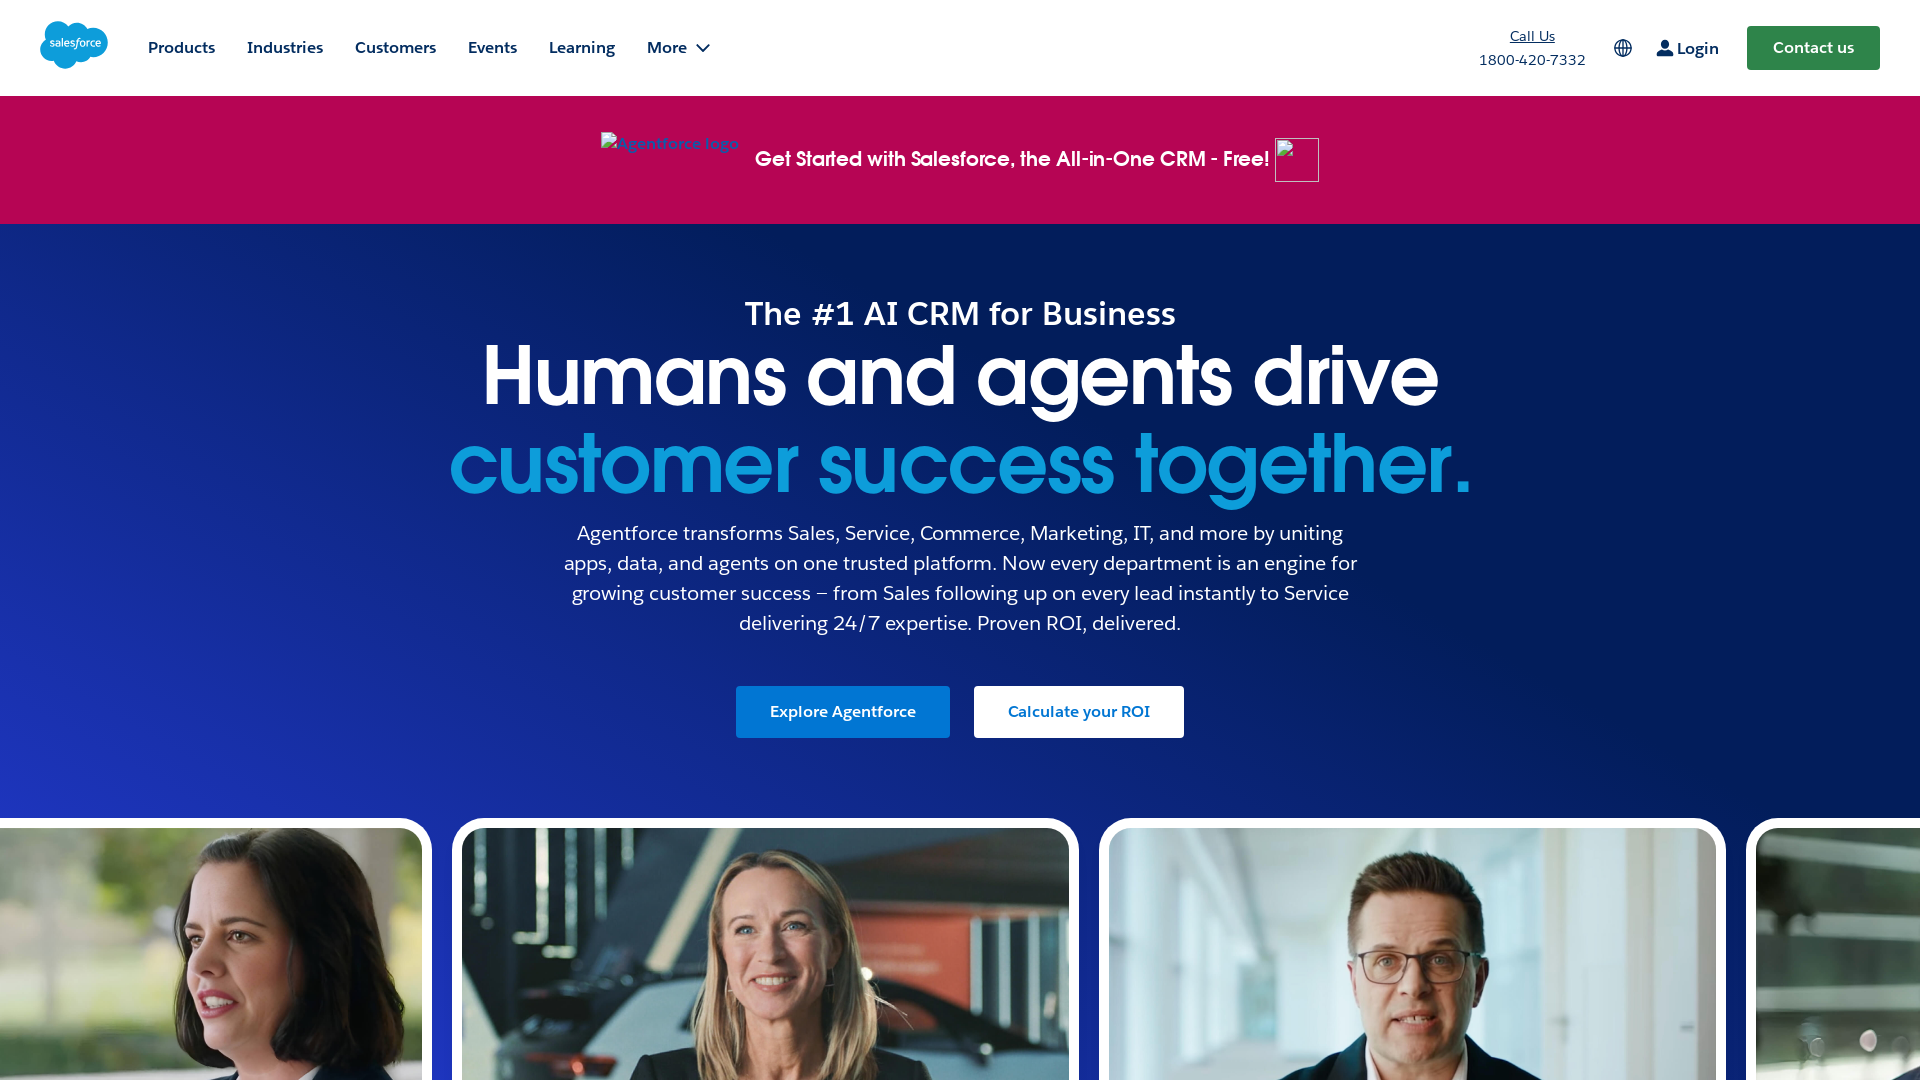

Verified URL contains 'salesforce.com'
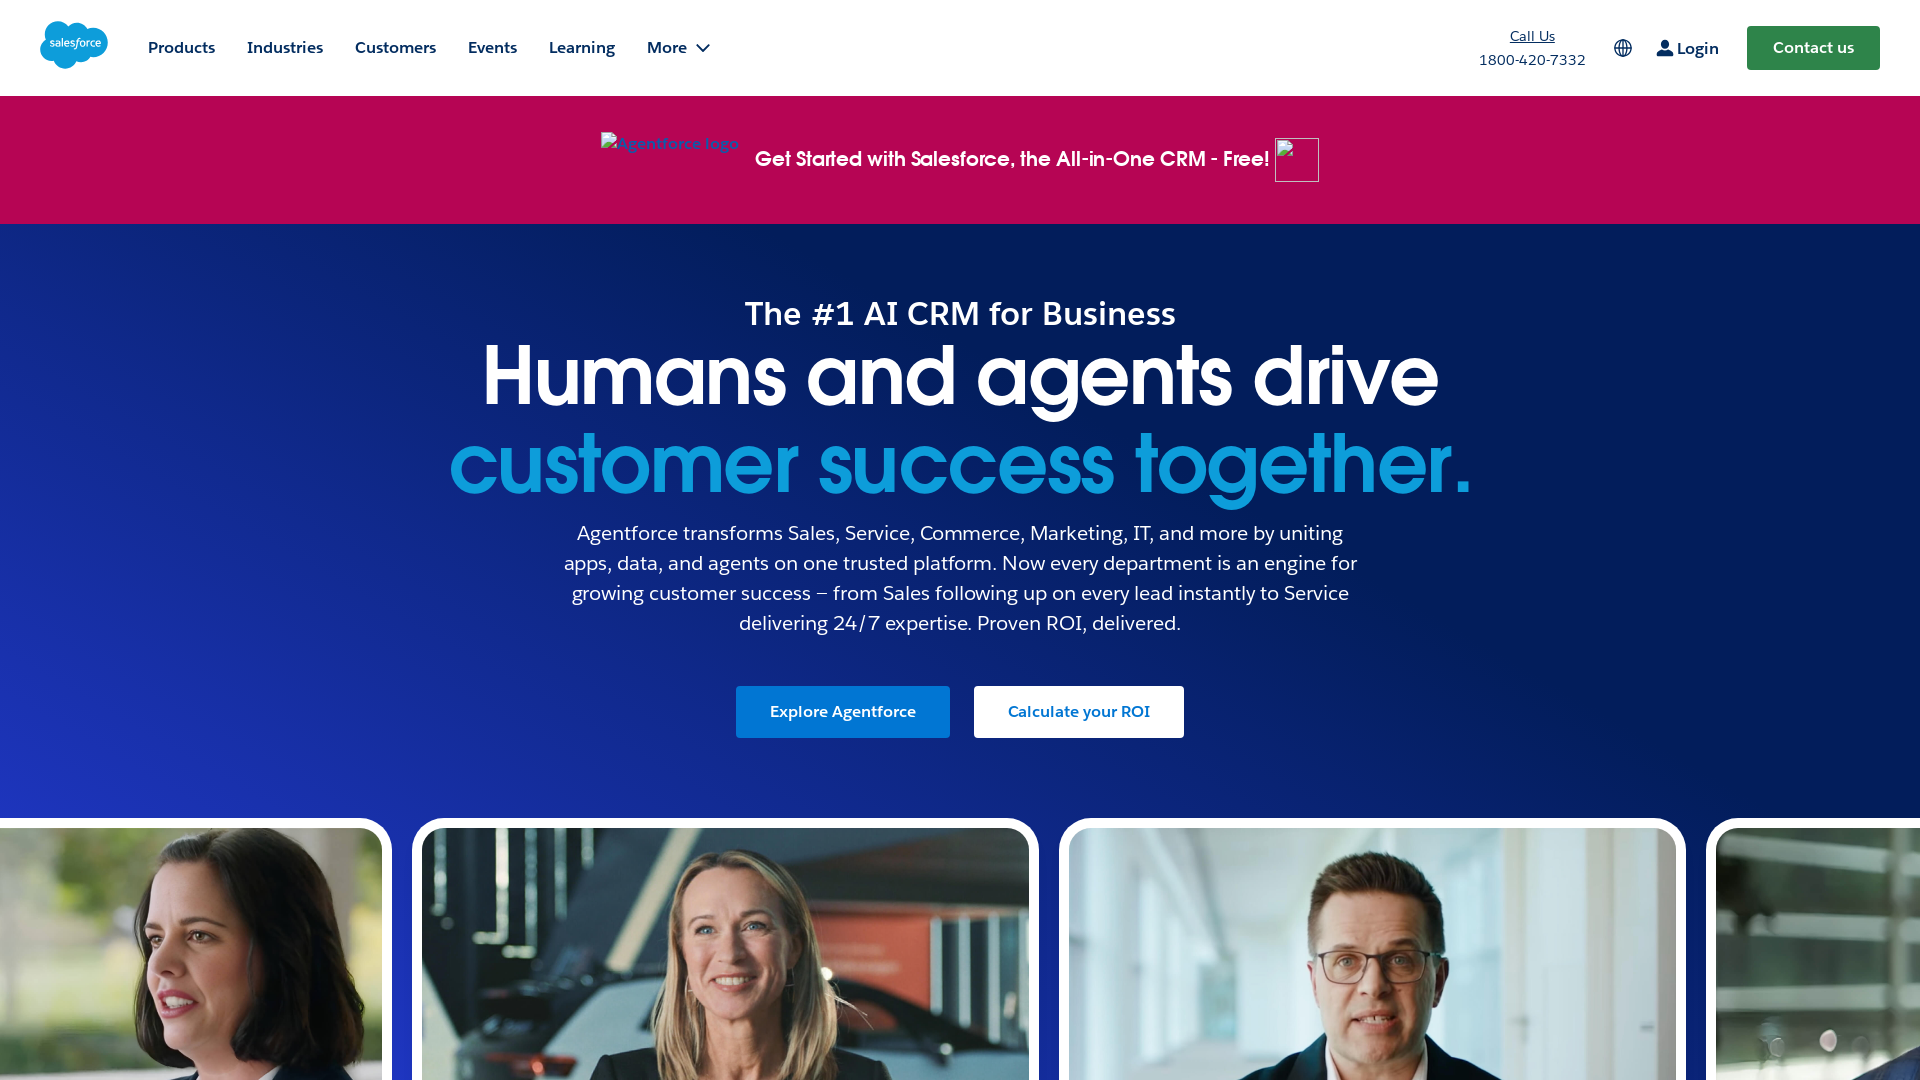

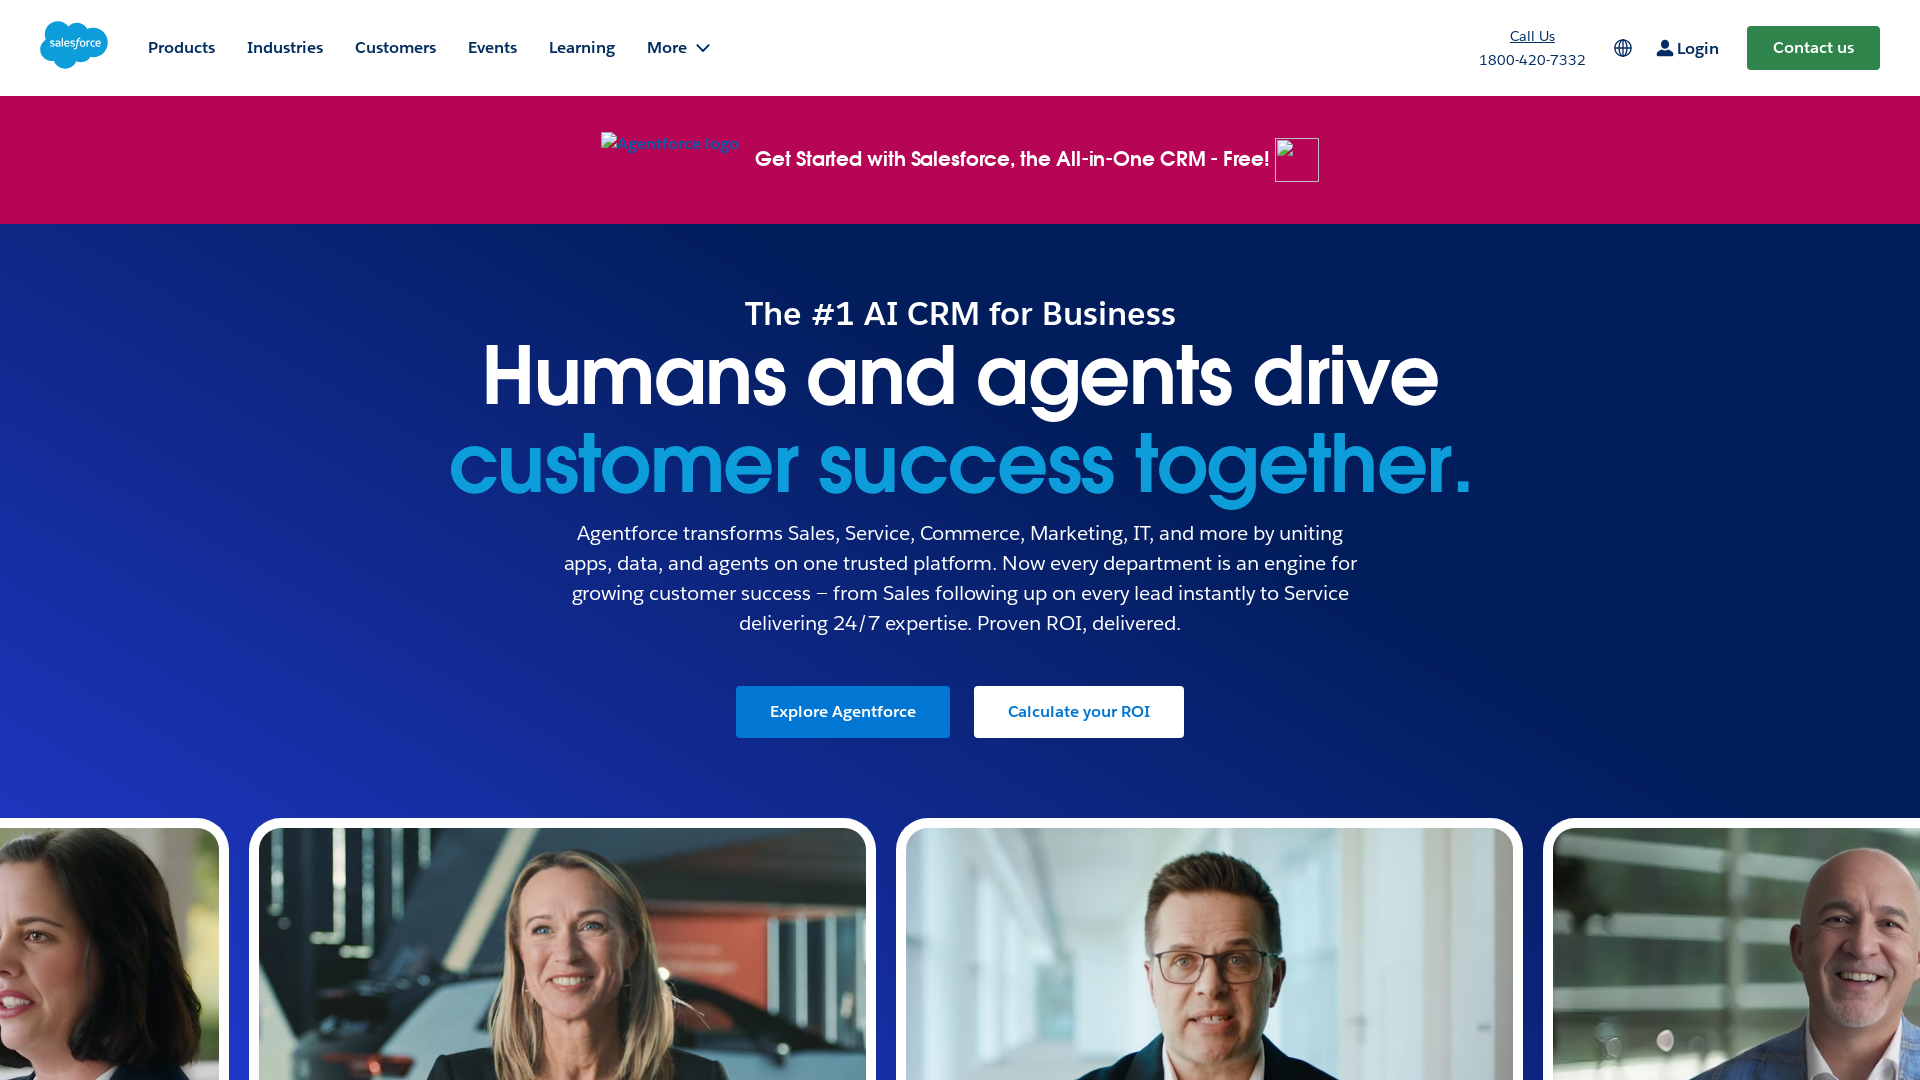